Tests creating a new task in TodoMVC by typing task text and pressing Enter, then verifying the task appears in the list

Starting URL: https://todomvc.com/examples/react/dist/

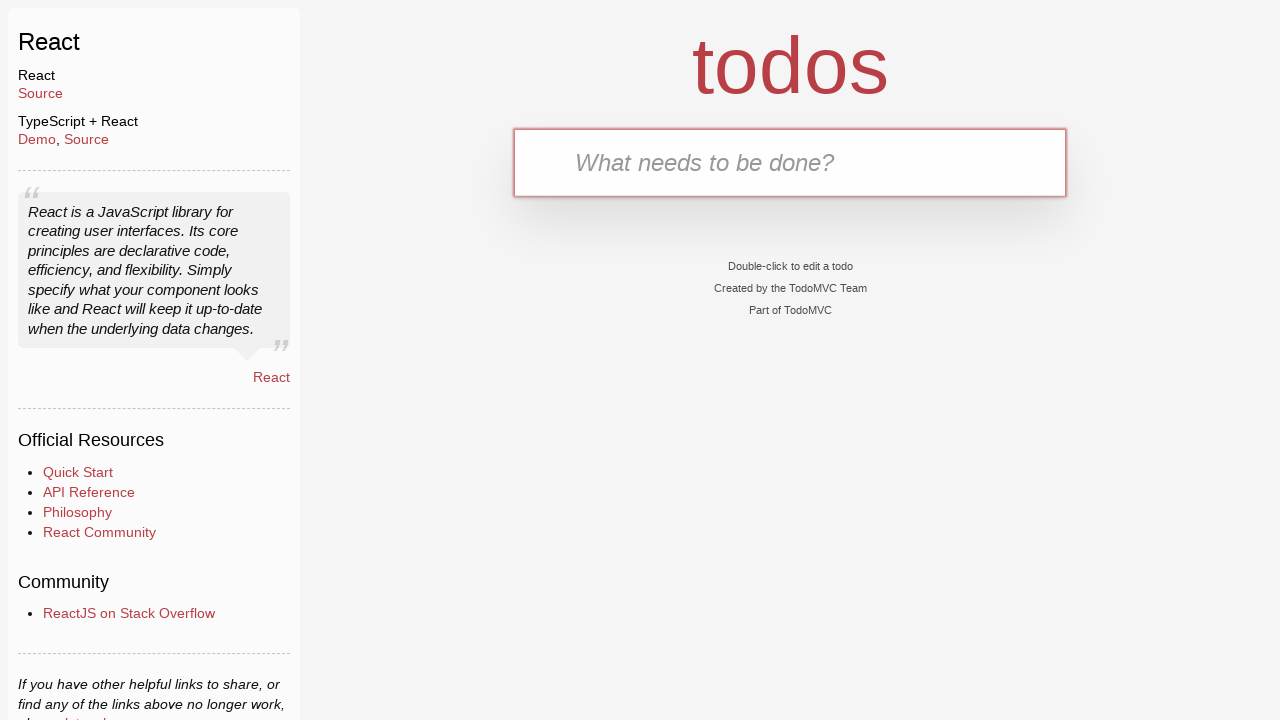

Waited for new todo input field to be visible
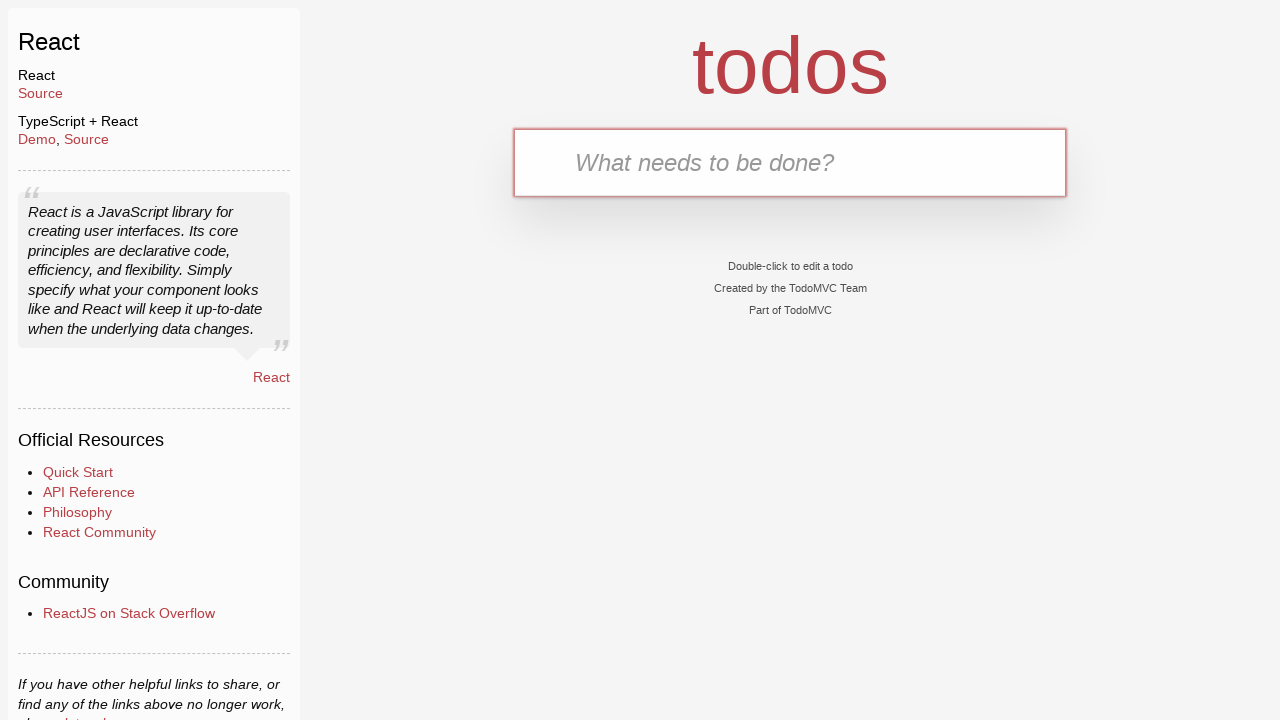

Filled new todo input with task text 'something that needs to be done' on .new-todo
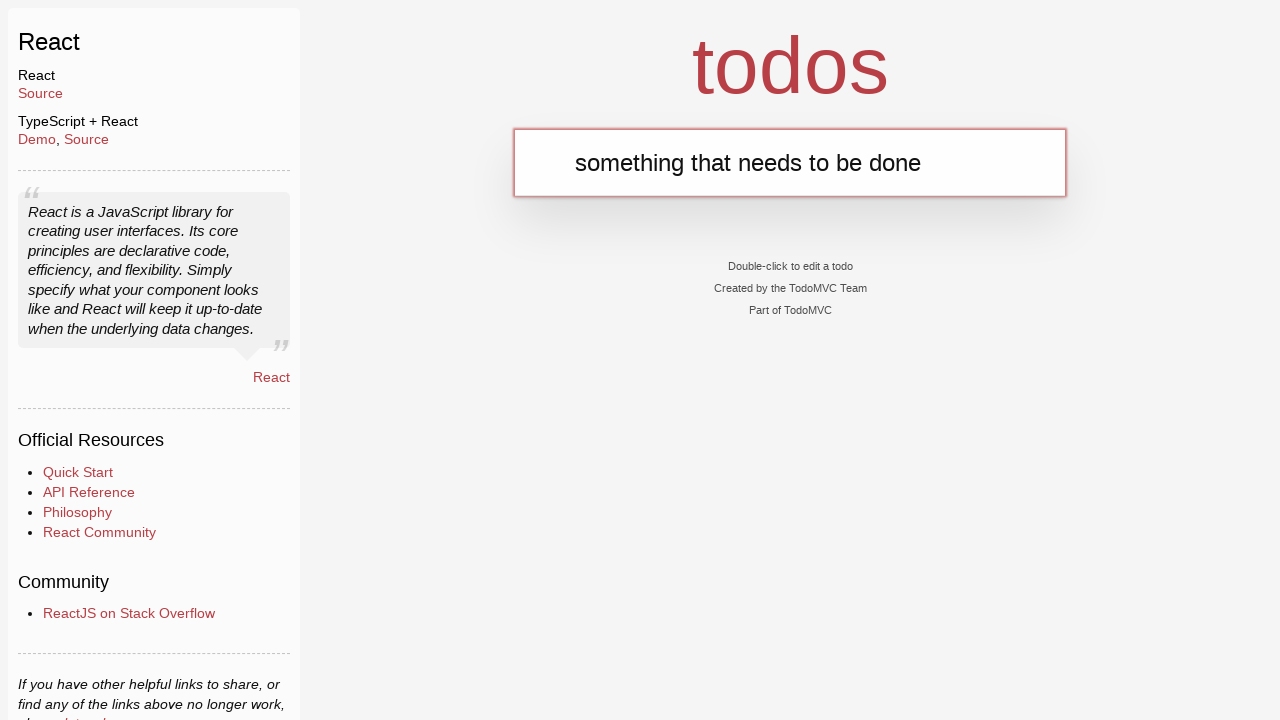

Pressed Enter to create the new task on .new-todo
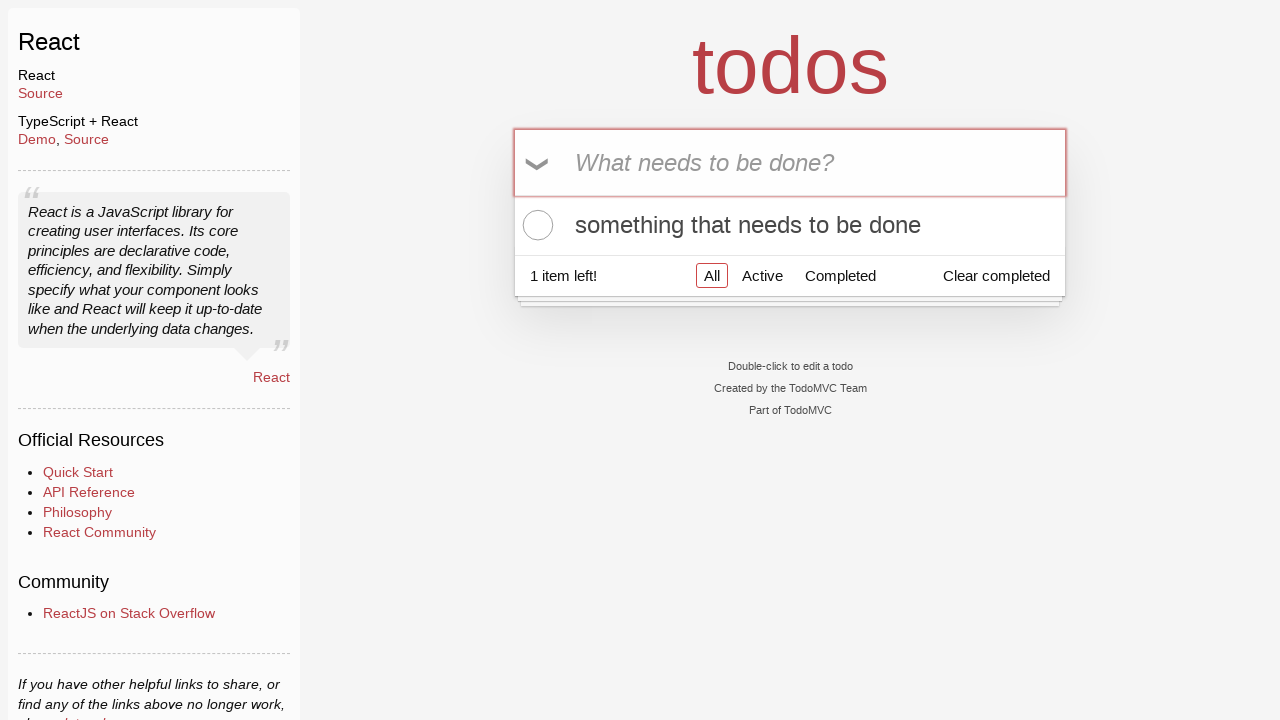

Verified task appeared in todo list
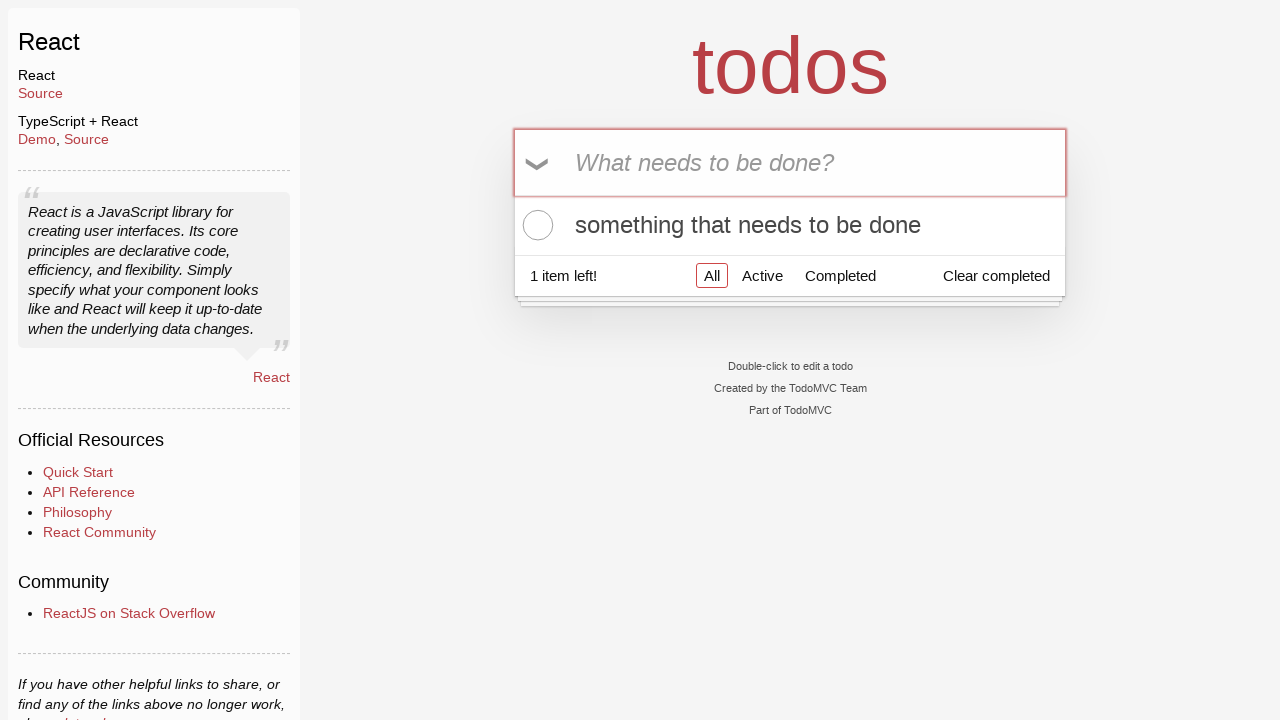

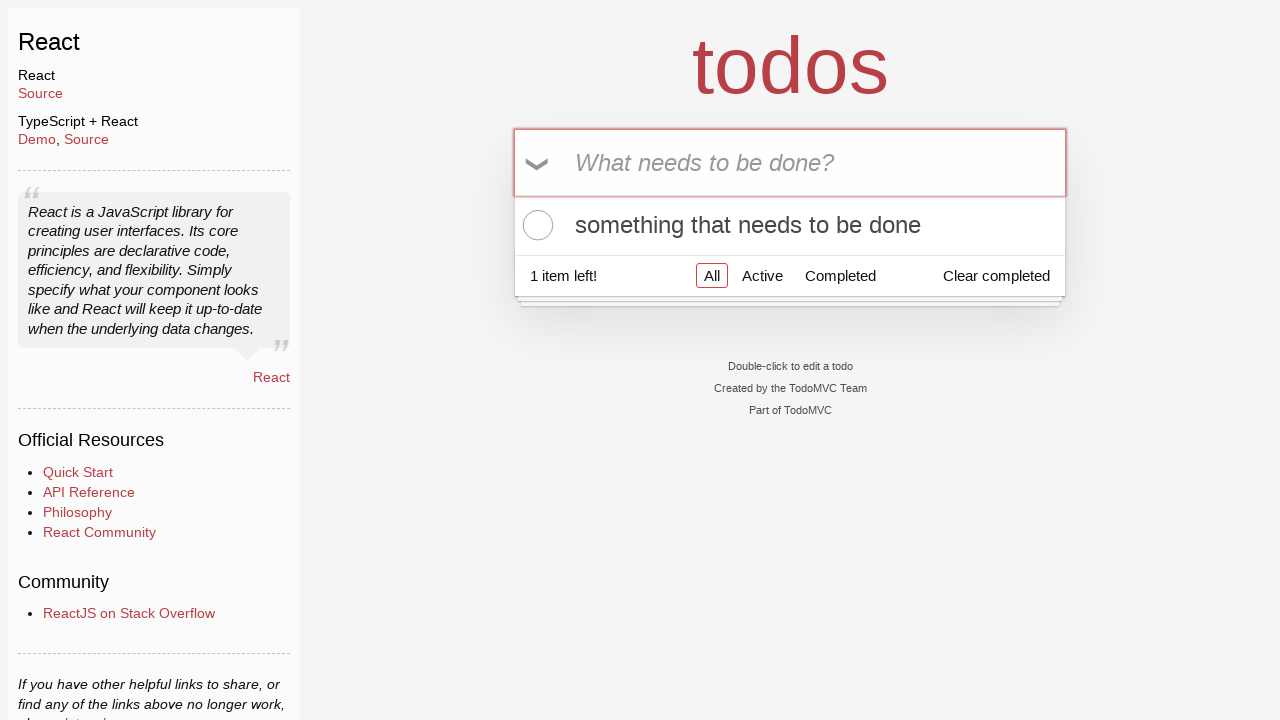